Tests complete registration form submission with all required fields

Starting URL: https://www.sharelane.com/cgi-bin/register.py?page=1&zip_code=12345

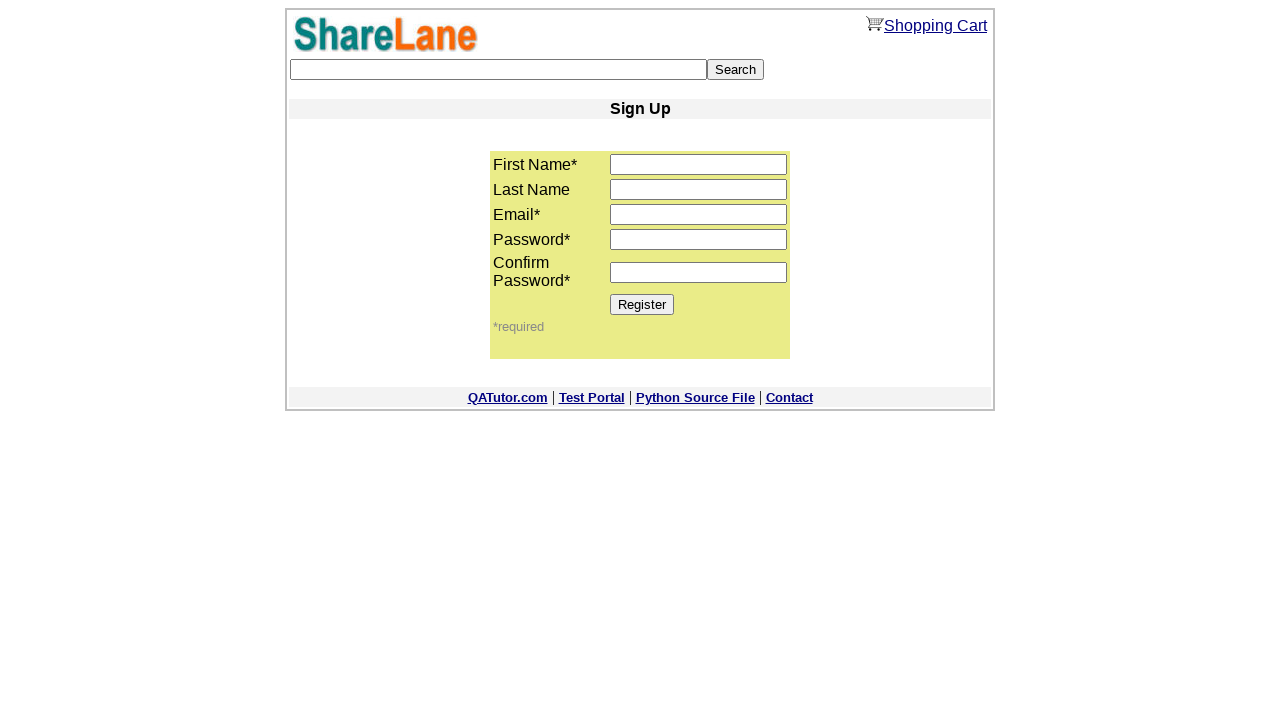

Filled first name field with 'Alesia' on input[name='first_name']
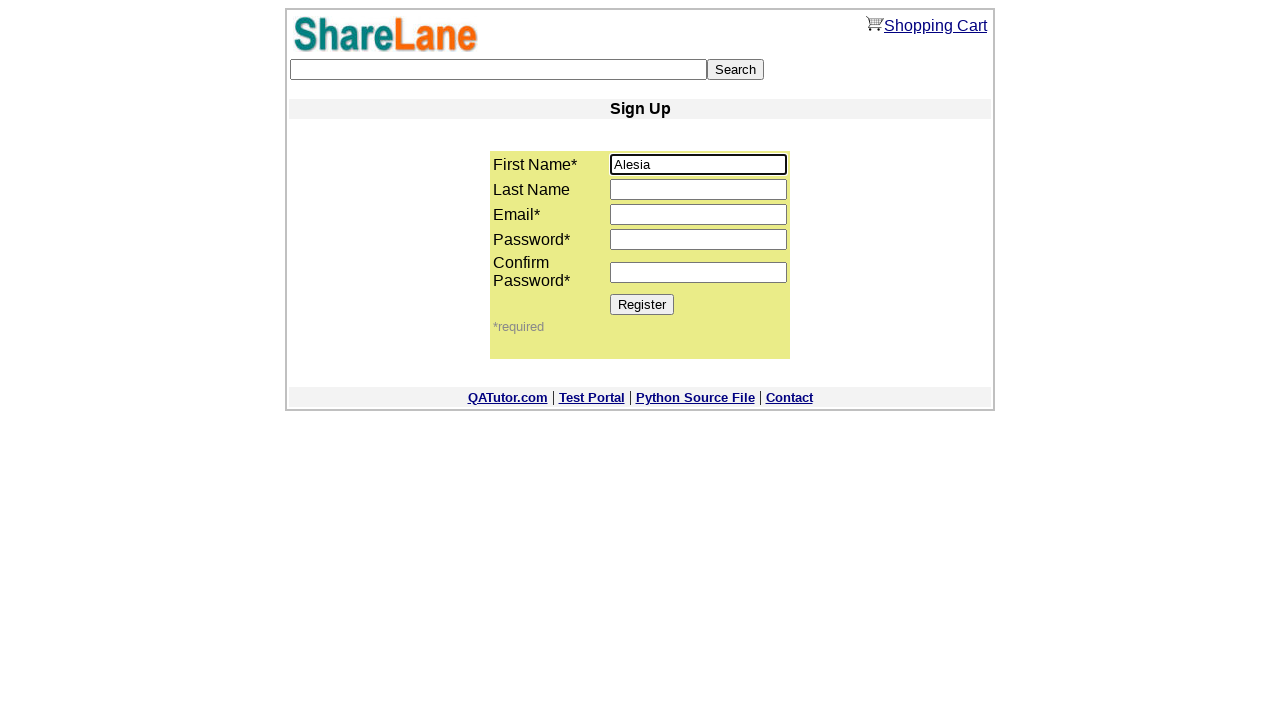

Filled last name field with 'Saifullina' on input[name='last_name']
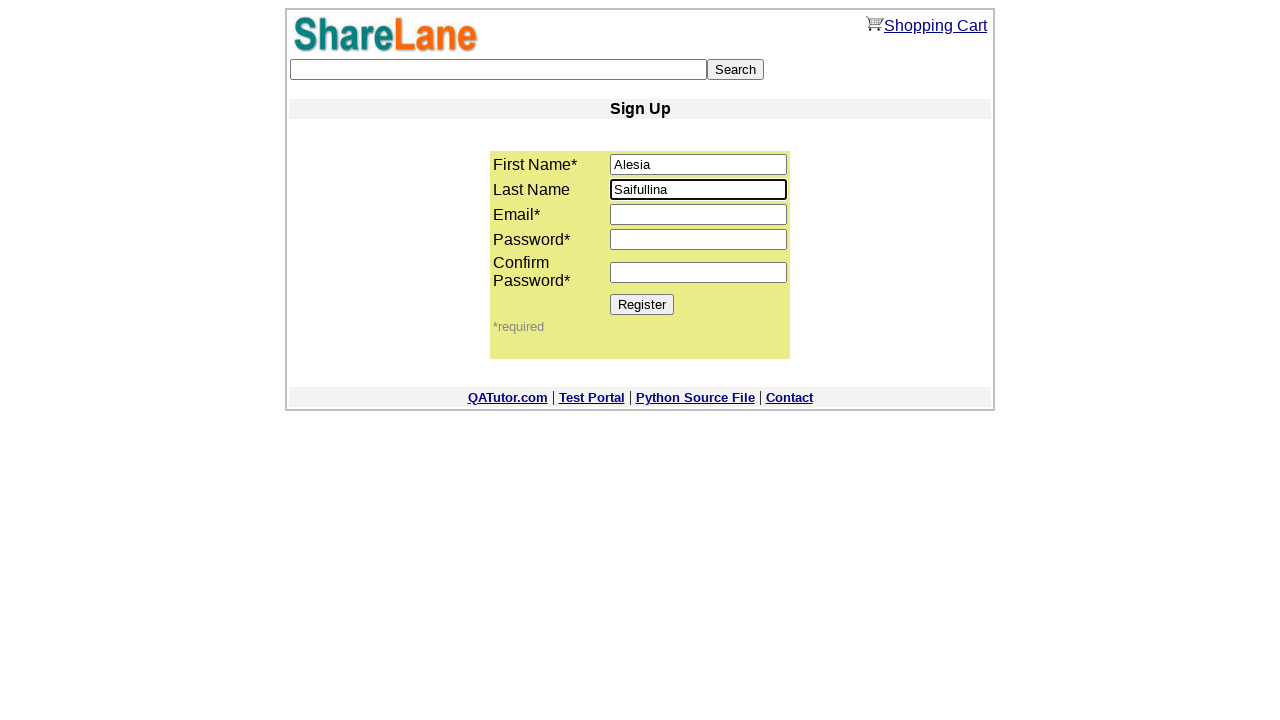

Filled email field with 'test_user_8923@example.com' on input[name='email']
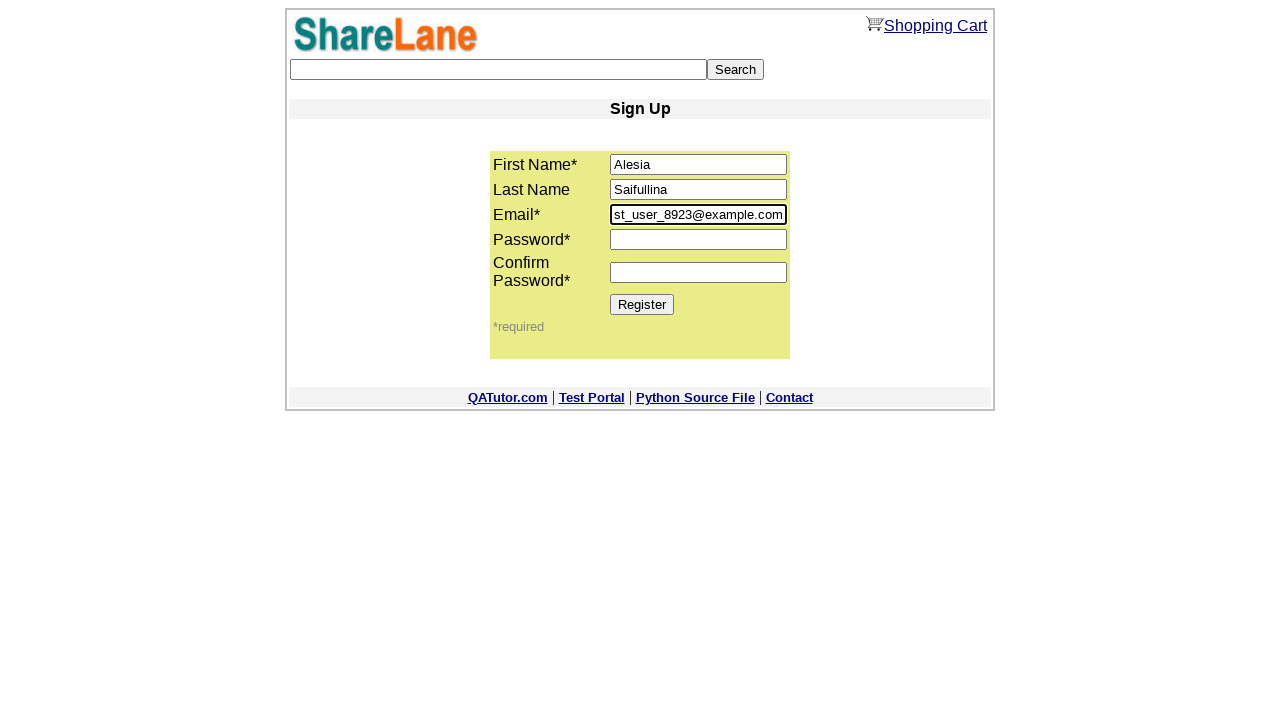

Filled password field with '123456789' on input[name='password1']
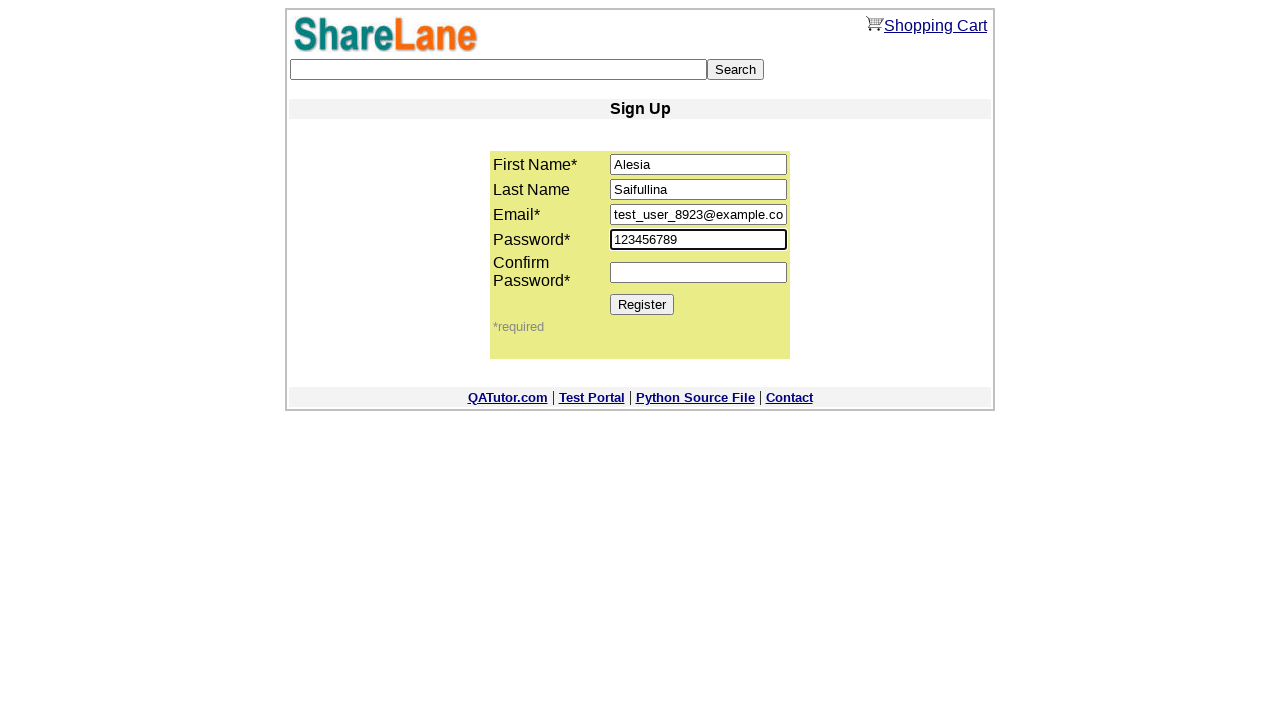

Filled password confirmation field with '123456789' on input[name='password2']
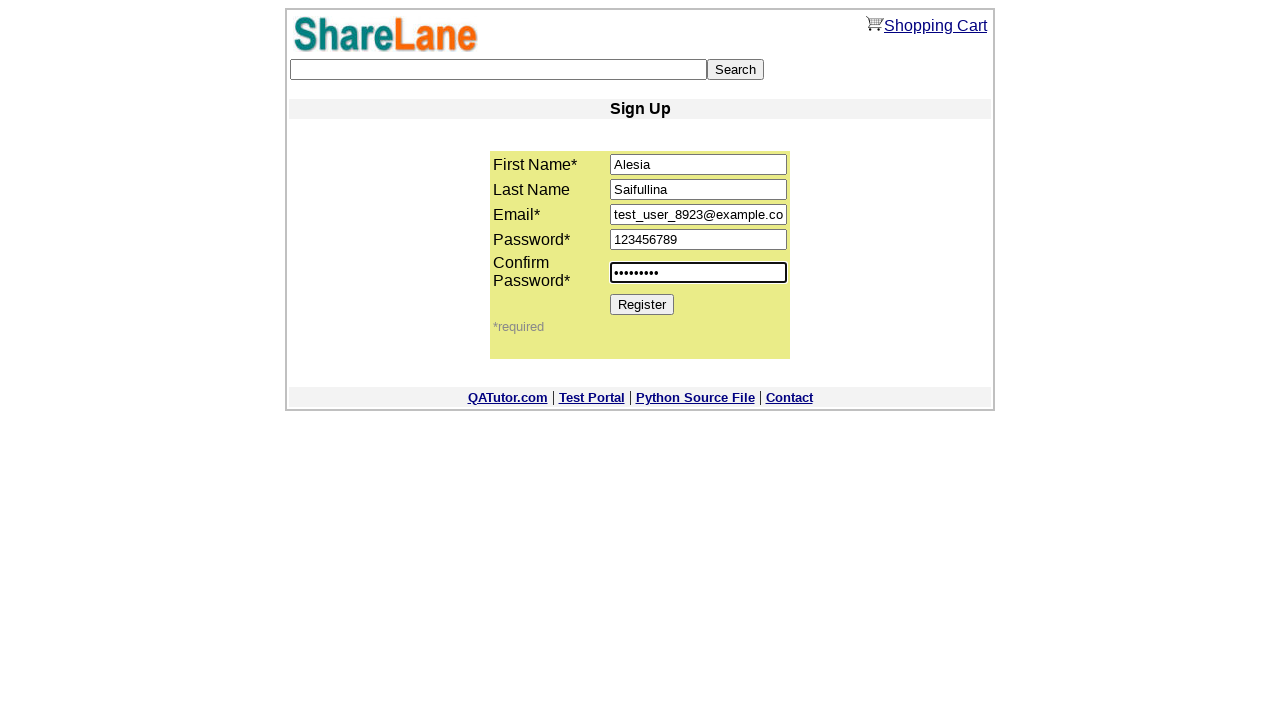

Clicked Register button to submit form at (642, 304) on input[value='Register']
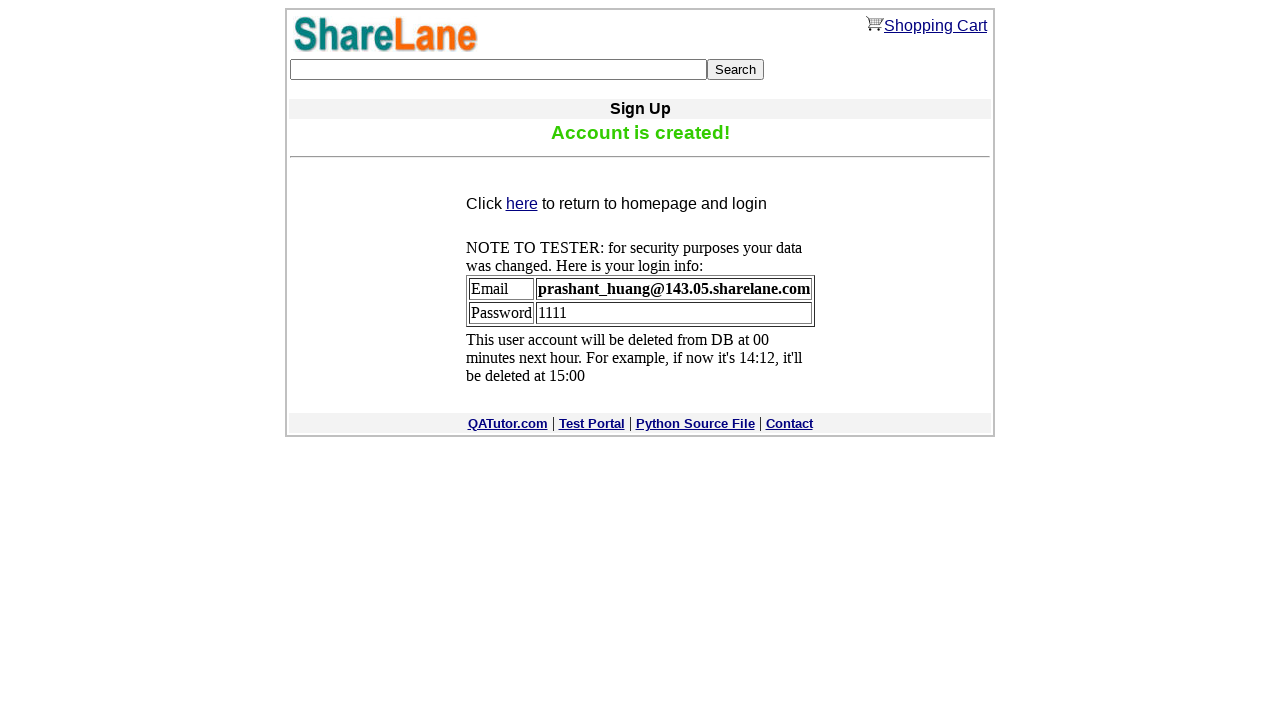

Account creation confirmation message appeared
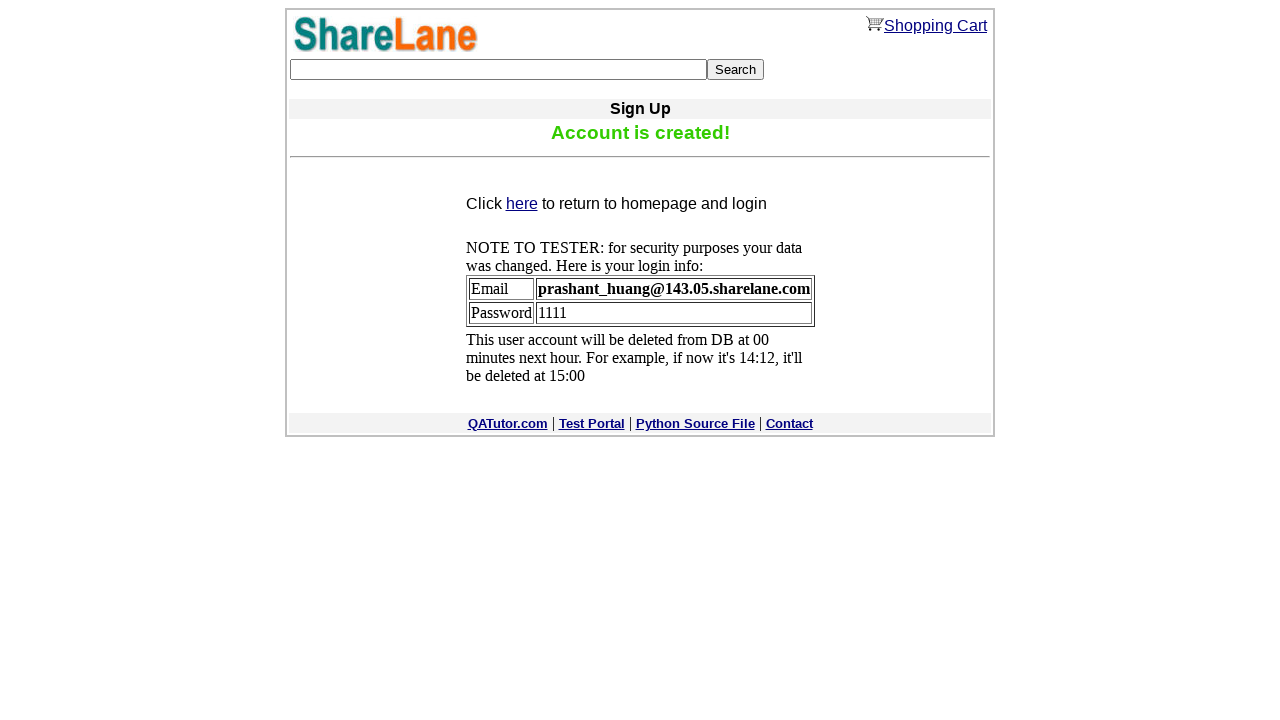

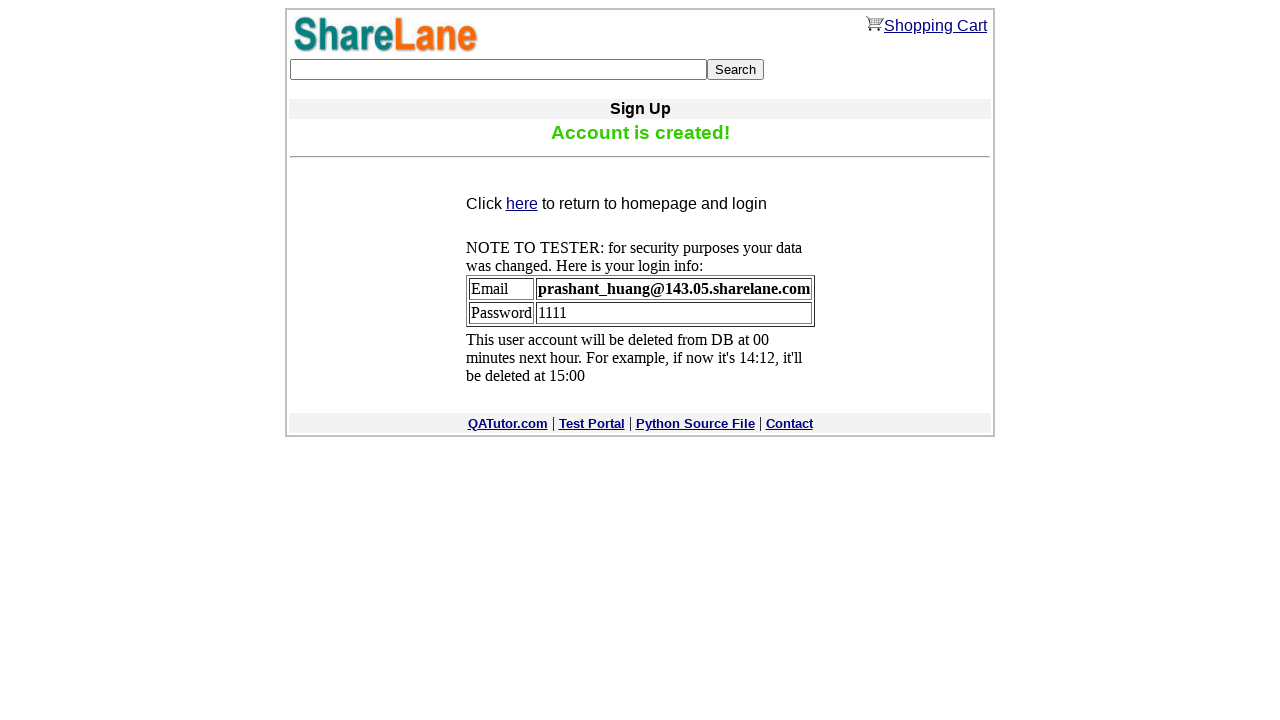